Tests auto-suggestive dropdown functionality by typing partial text and selecting a specific option from the suggestions

Starting URL: https://rahulshettyacademy.com/dropdownsPractise/

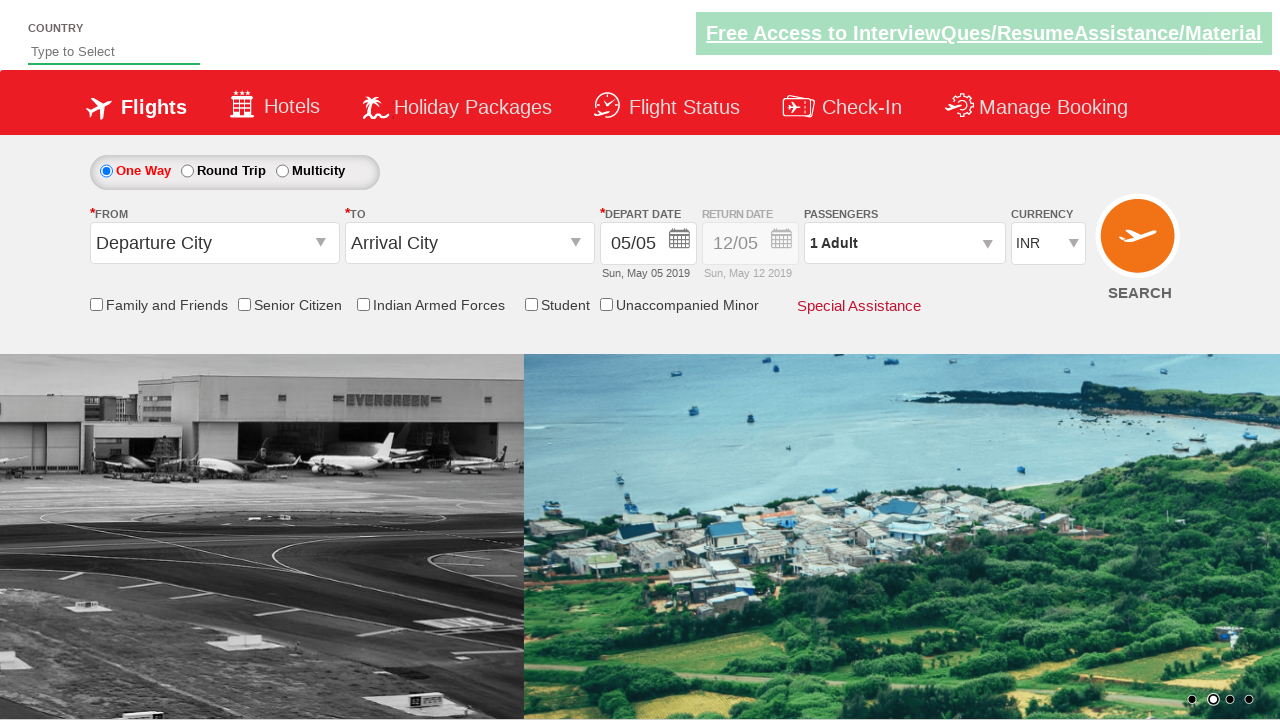

Filled auto-suggest field with 'ban' on #autosuggest
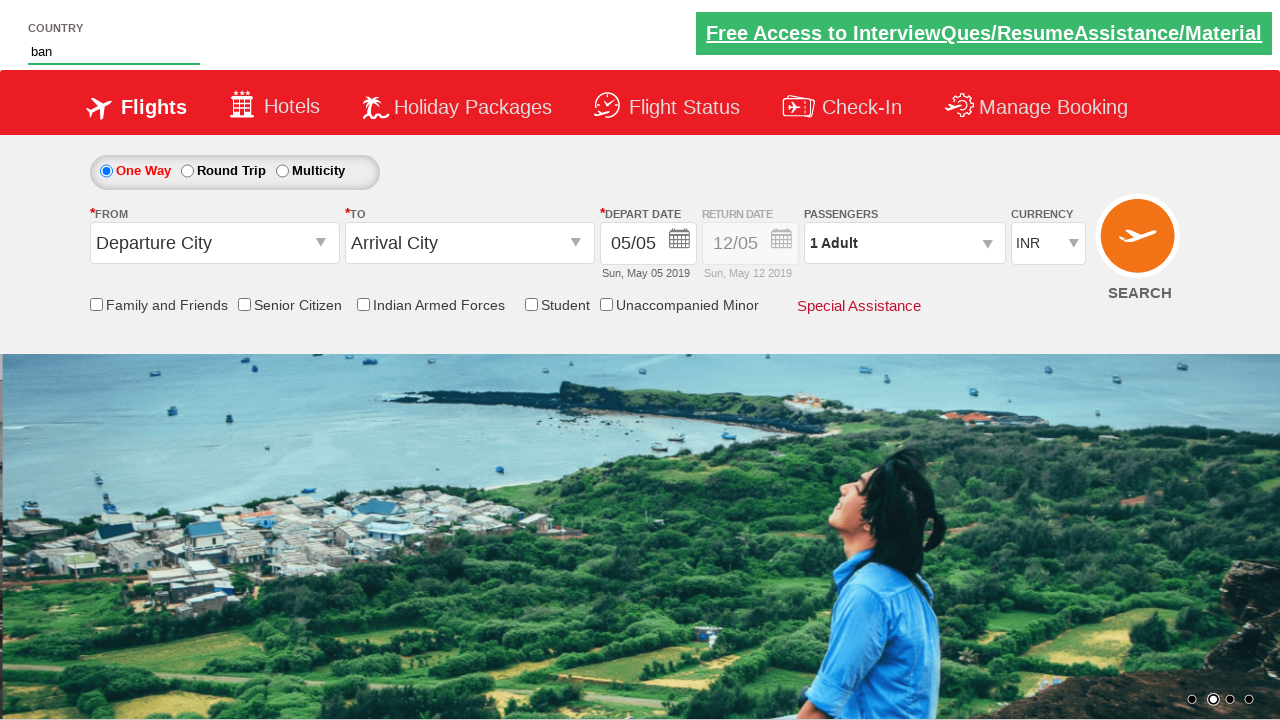

Auto-suggestive dropdown suggestions appeared
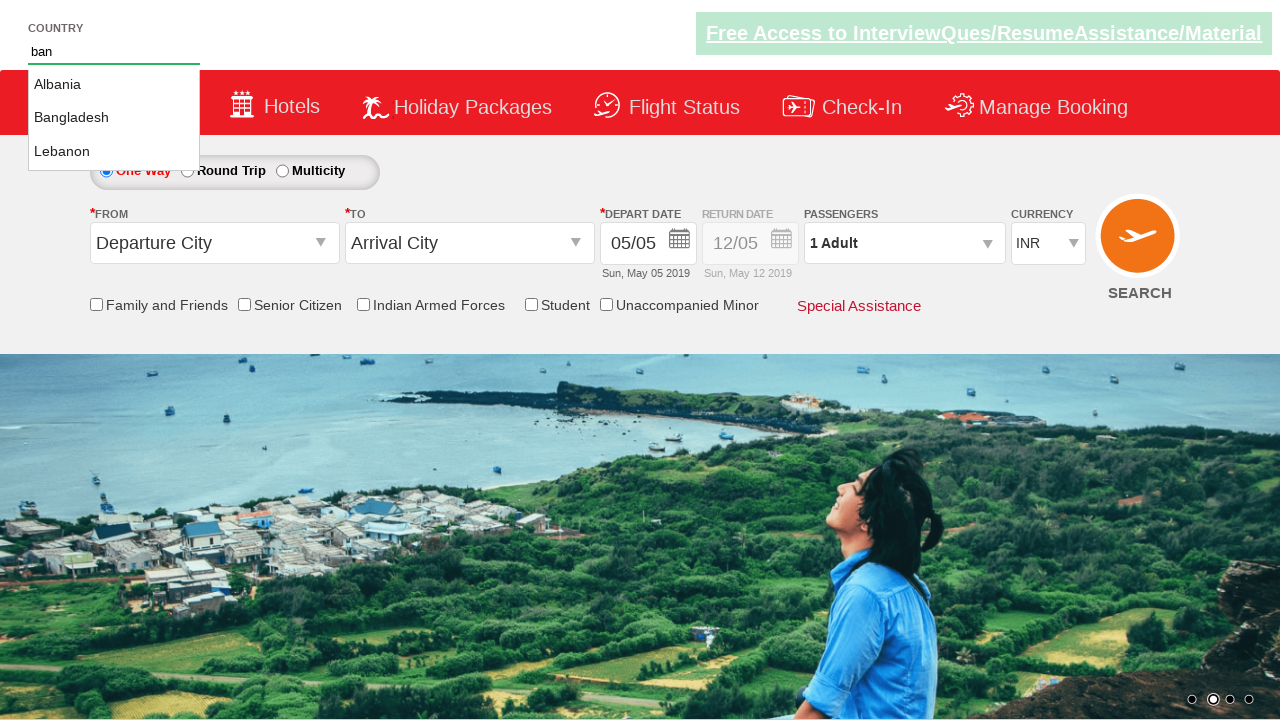

Retrieved all available suggestion options from dropdown
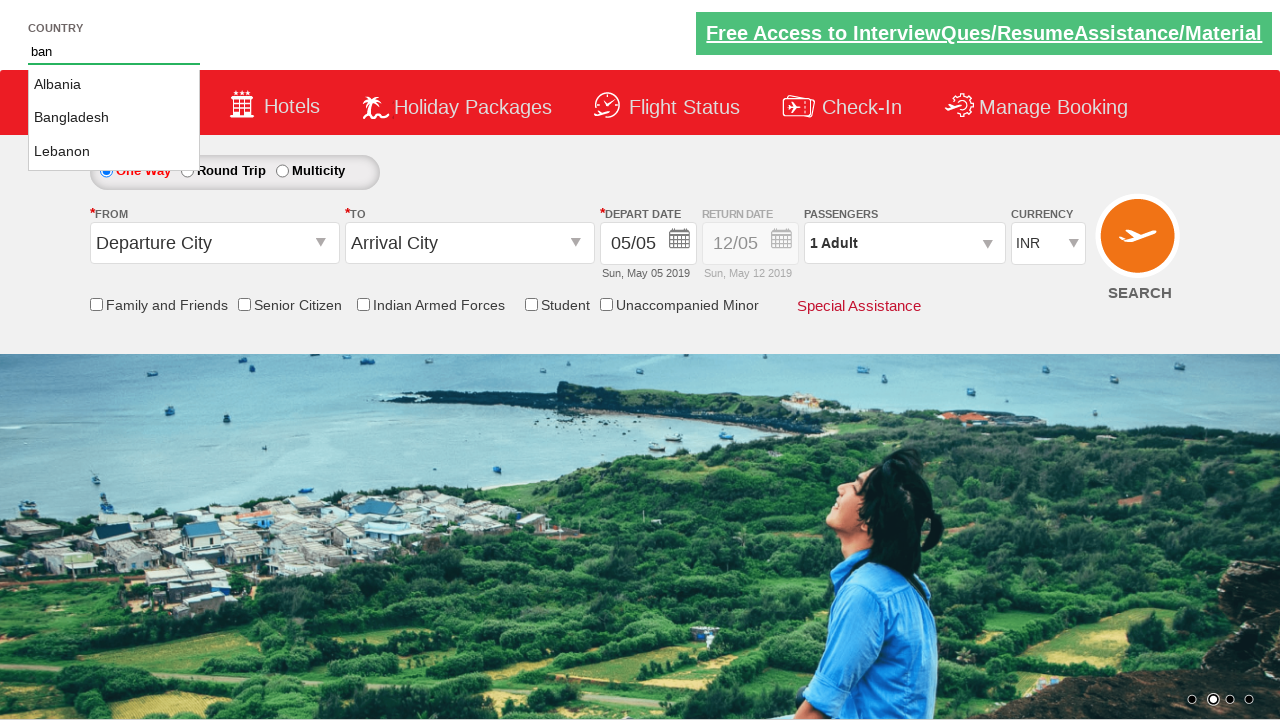

Selected 'Bangladesh' from auto-suggestive dropdown at (114, 118) on li.ui-menu-item a >> nth=1
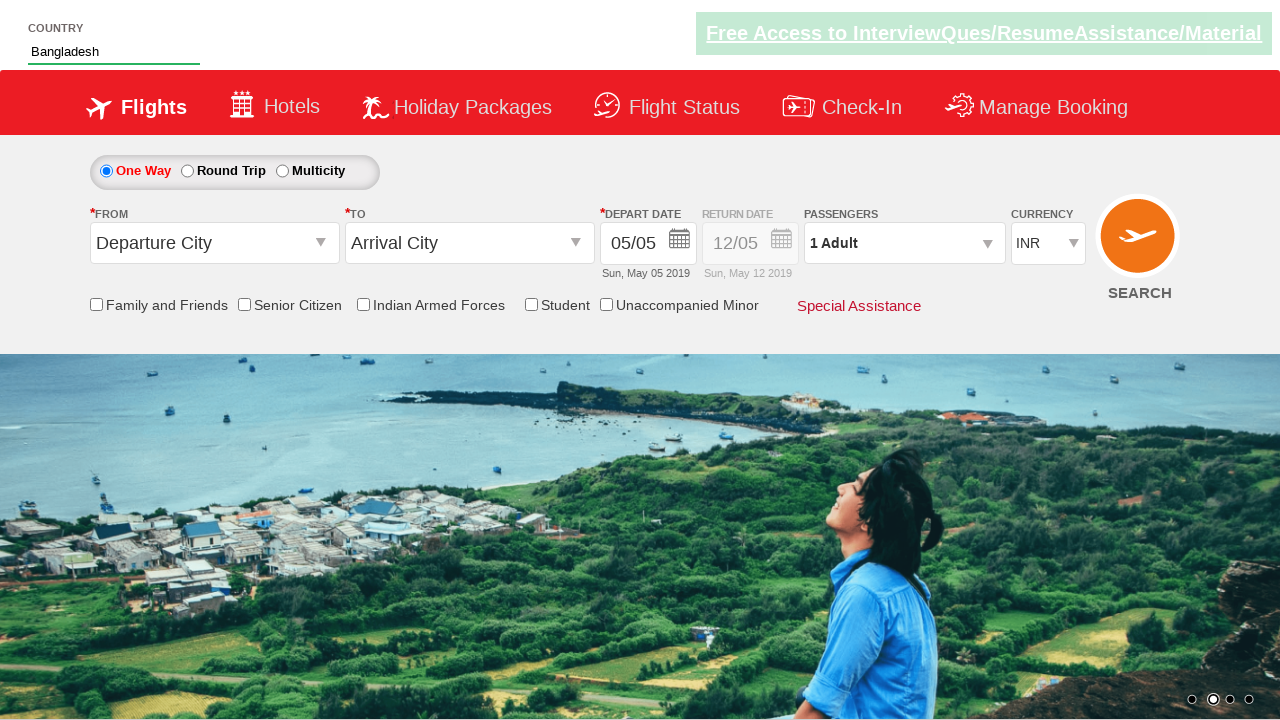

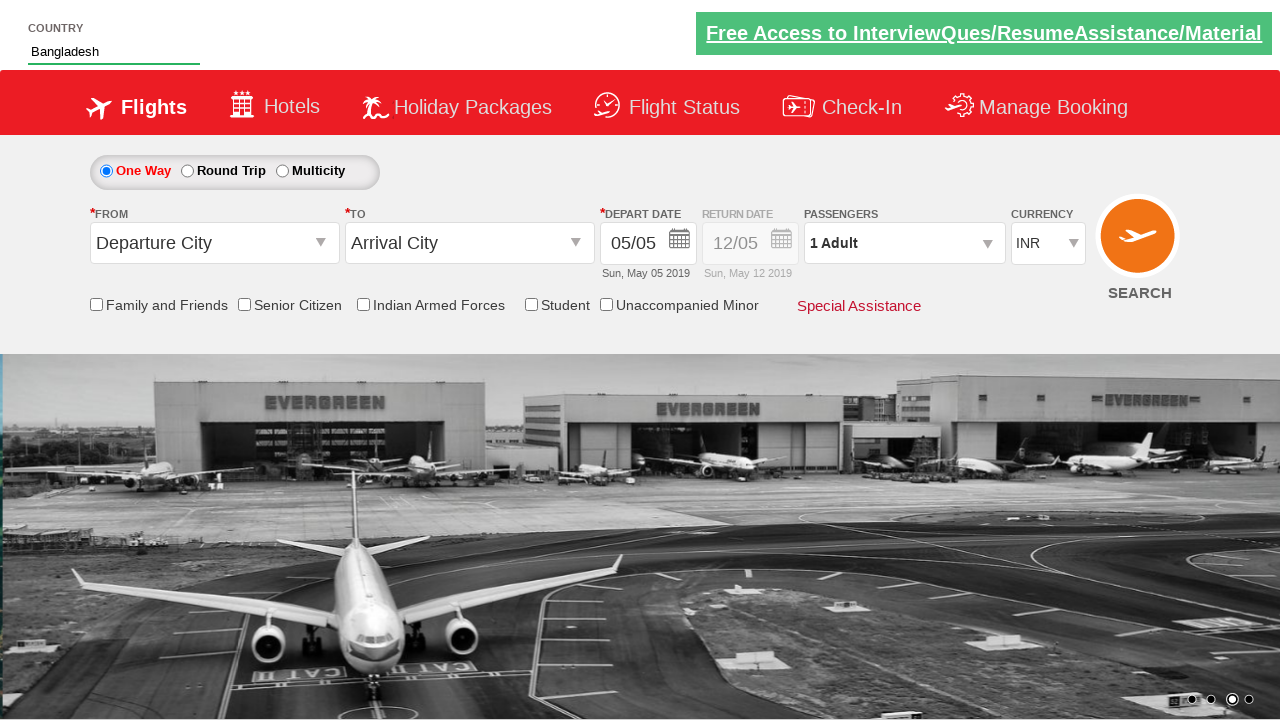